Tests jQuery UI selectable functionality by selecting multiple items from a list using click and drag interaction

Starting URL: http://jqueryui.com/selectable/

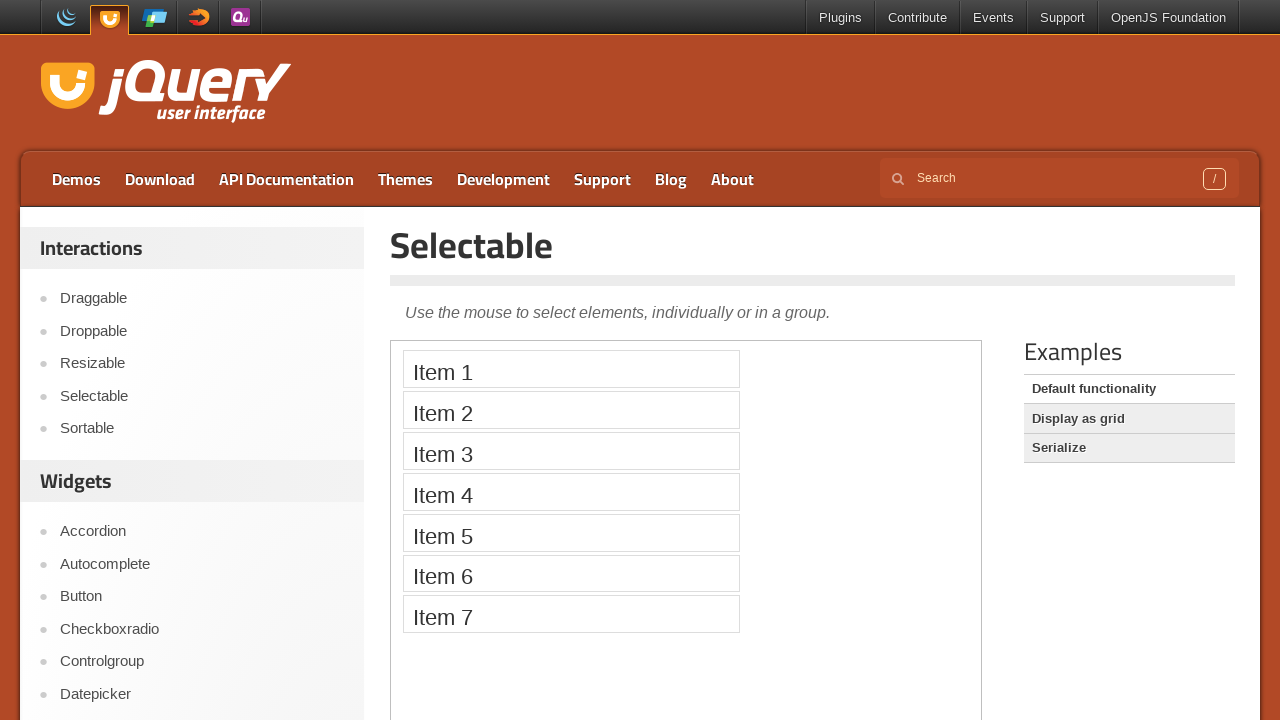

Located the demo iframe
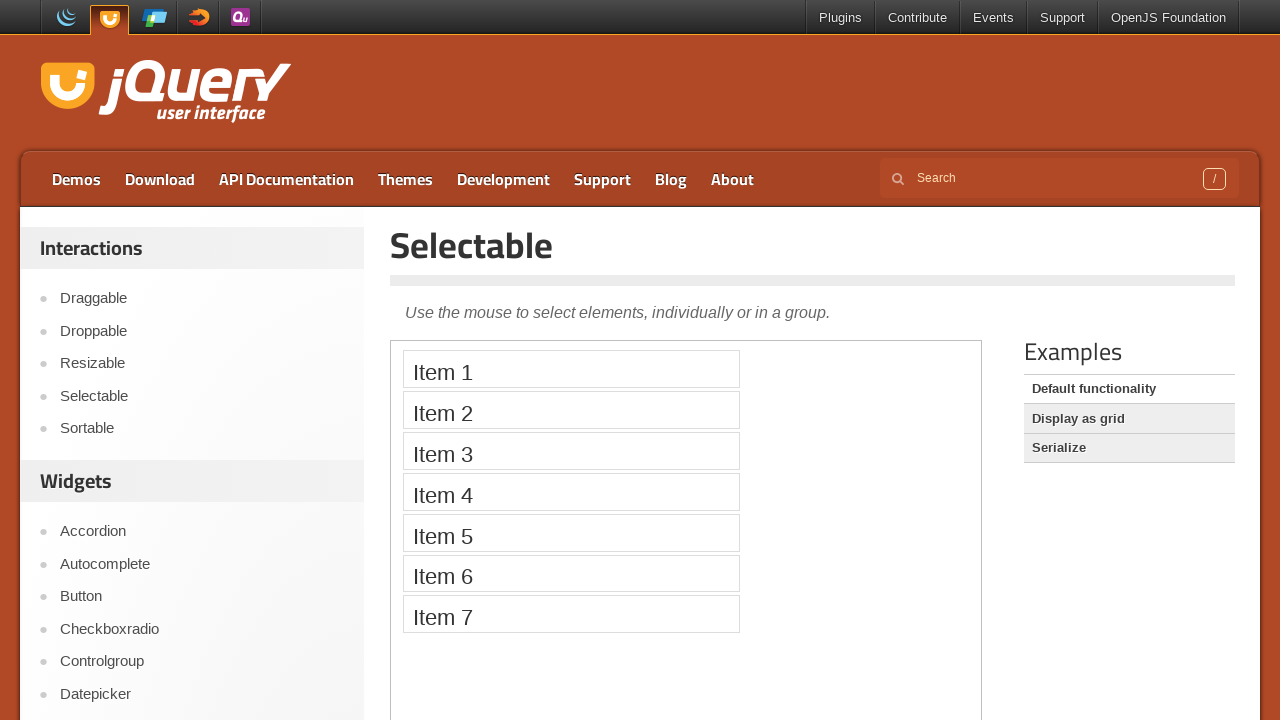

Located the first selectable list item
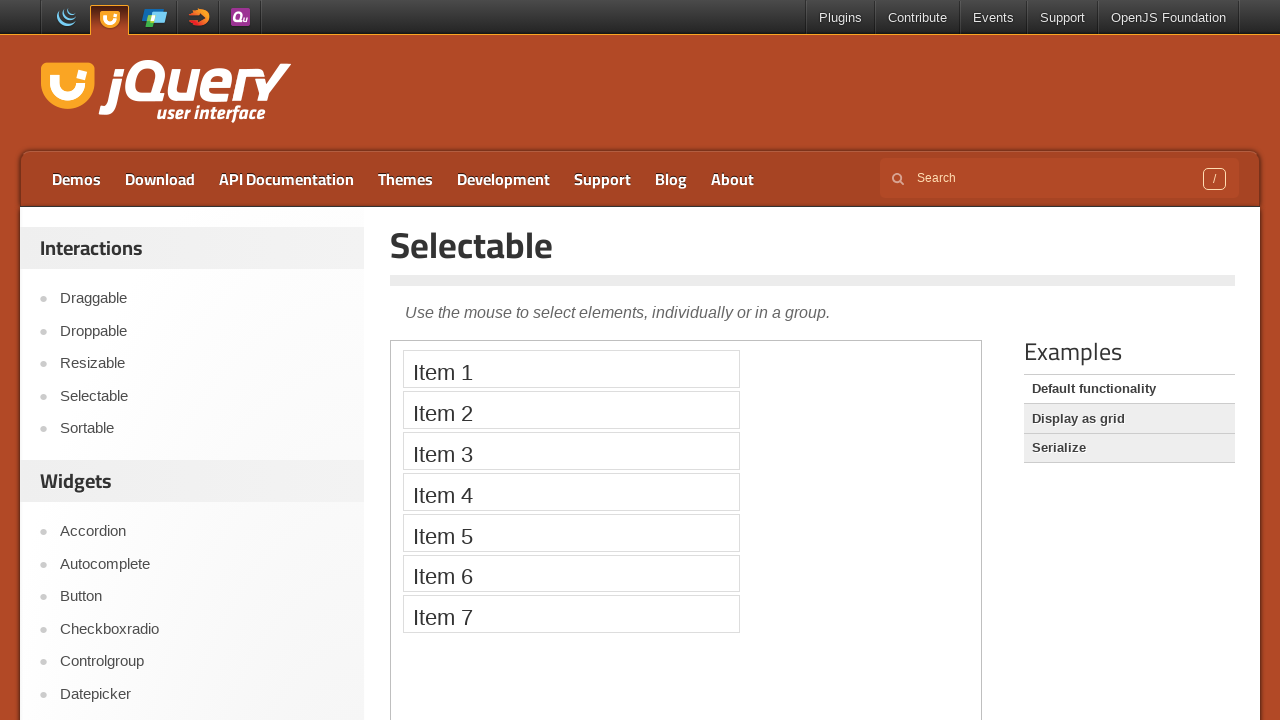

Located the fourth selectable list item
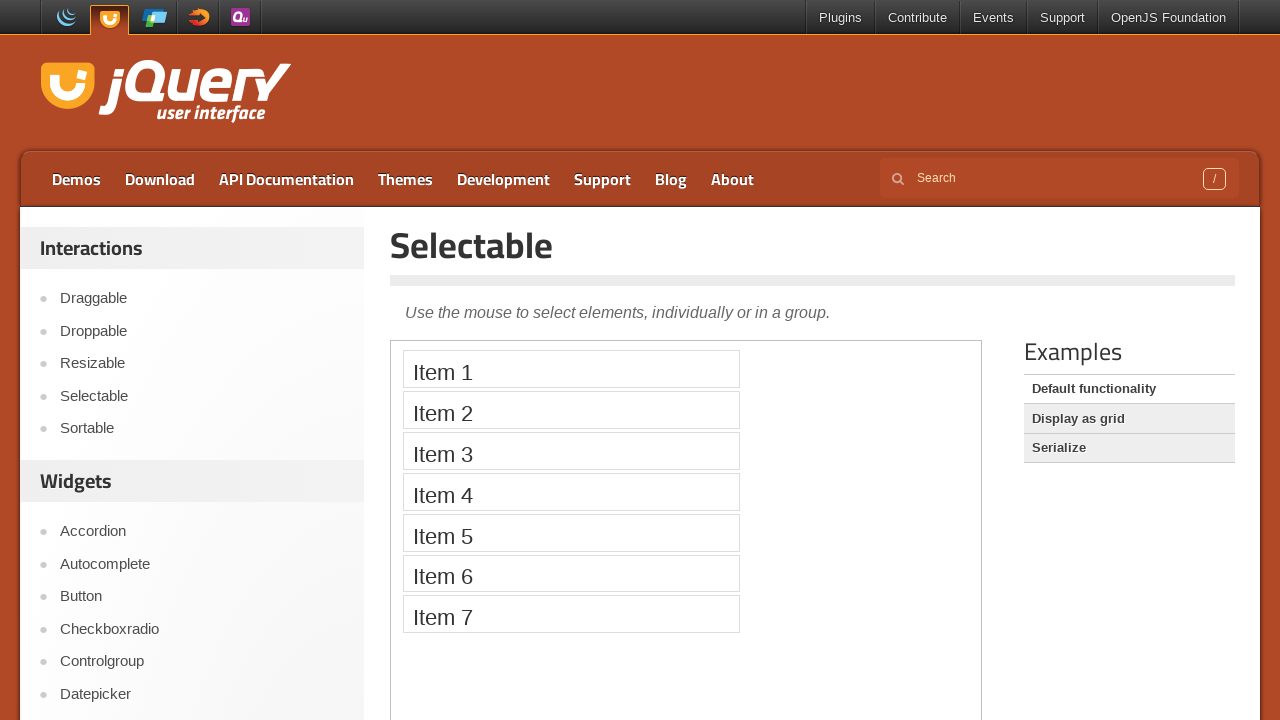

Clicked first list item with Shift modifier at (571, 369) on .demo-frame >> internal:control=enter-frame >> xpath=//ol[@id='selectable']/li[1
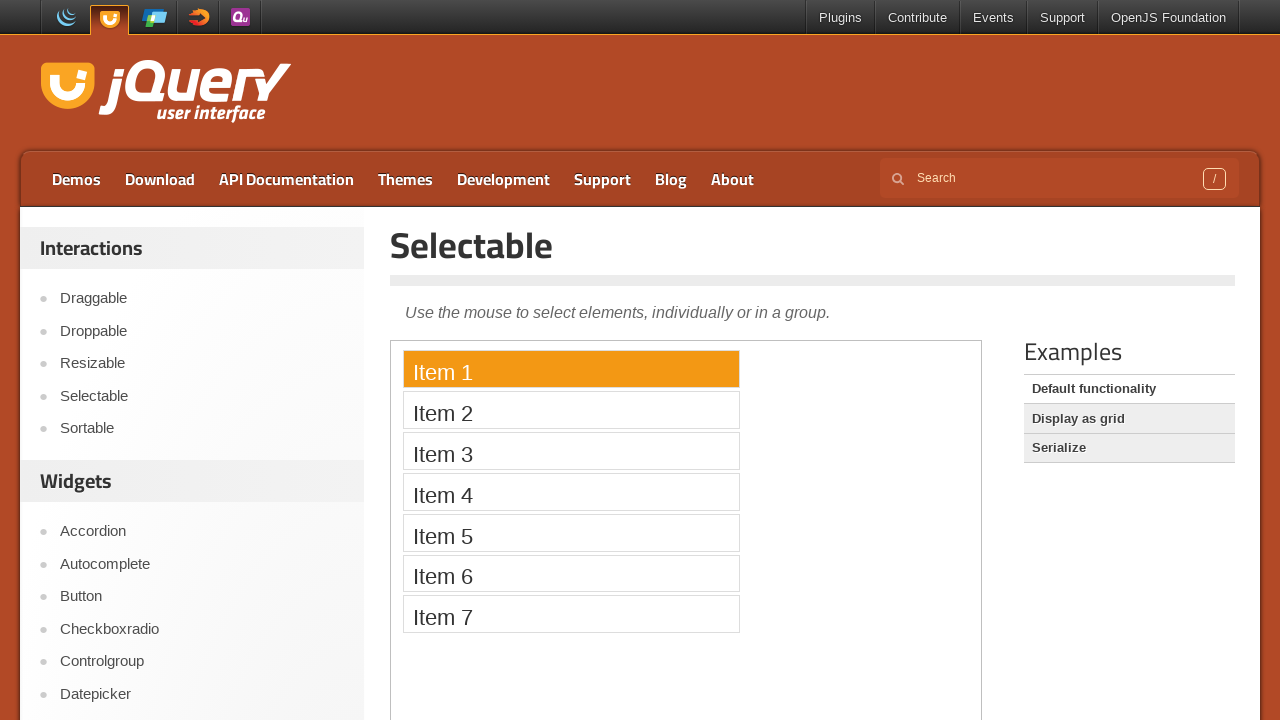

Clicked fourth list item to select range from first to fourth item at (571, 492) on .demo-frame >> internal:control=enter-frame >> xpath=//ol[@id='selectable']/li[4
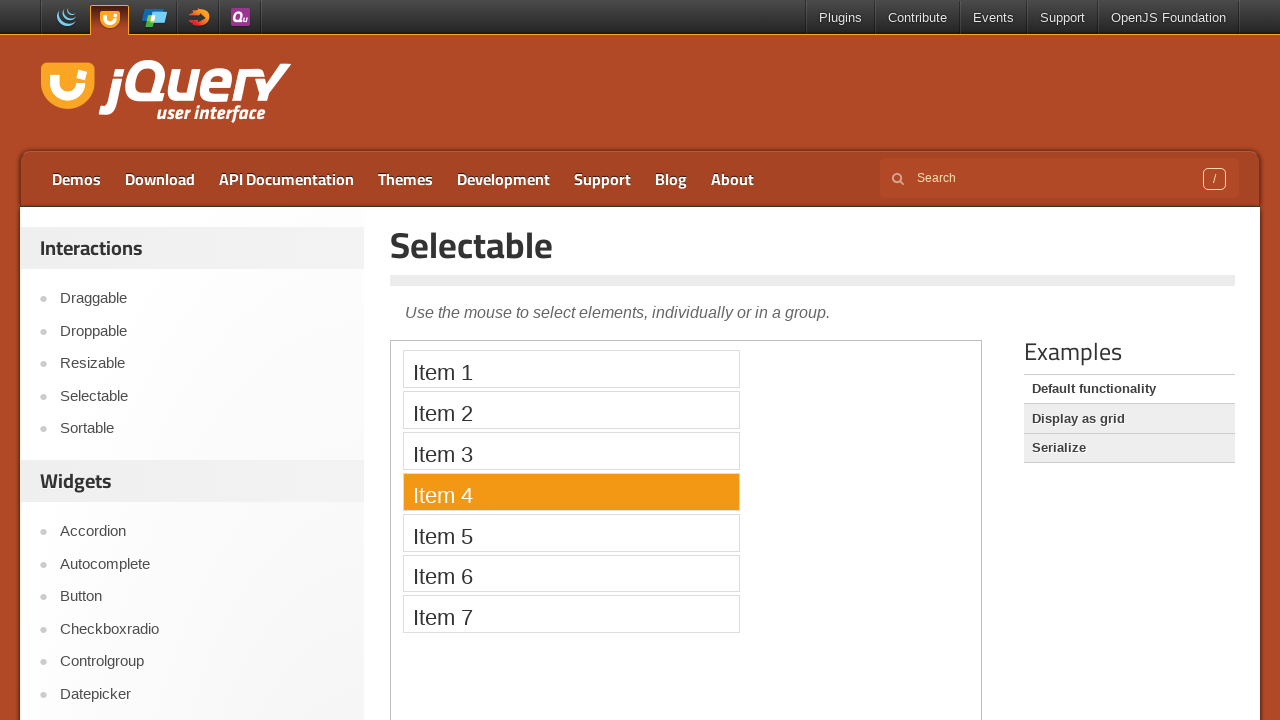

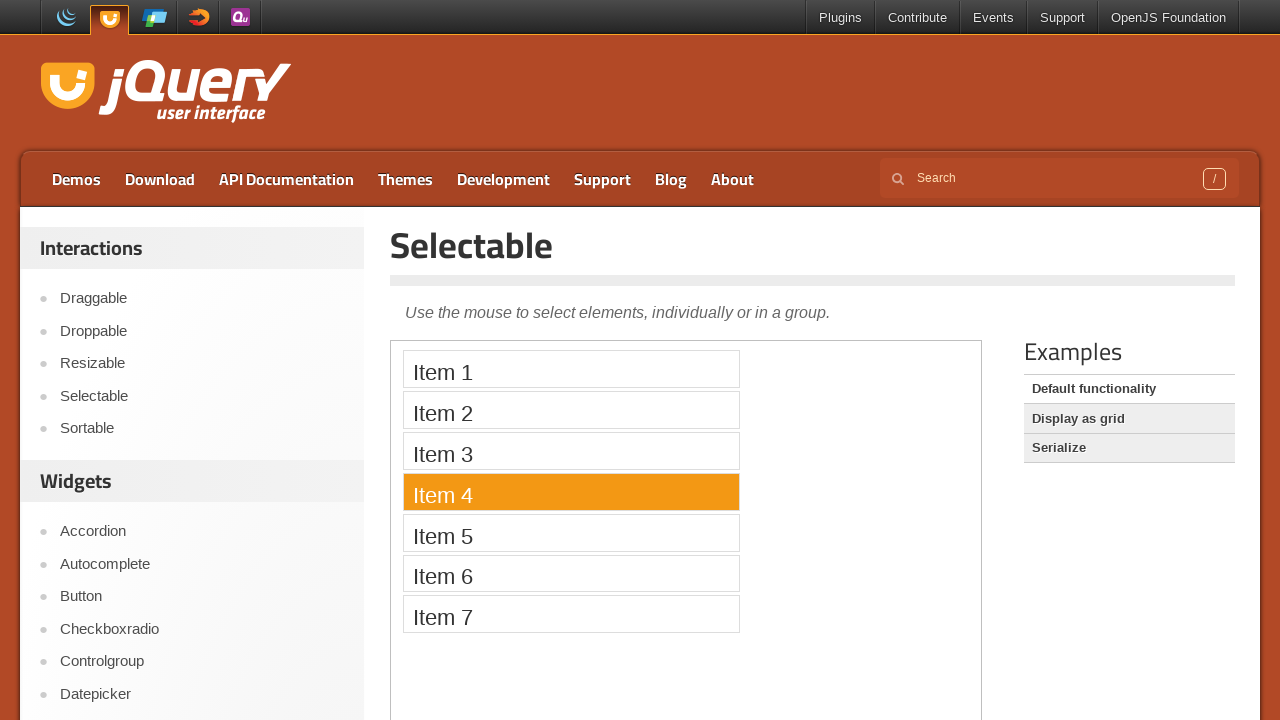